Tests radio button functionality by checking the selection status of different radio buttons and clicking one to change the selection

Starting URL: https://www.leafground.com/radio.xhtml

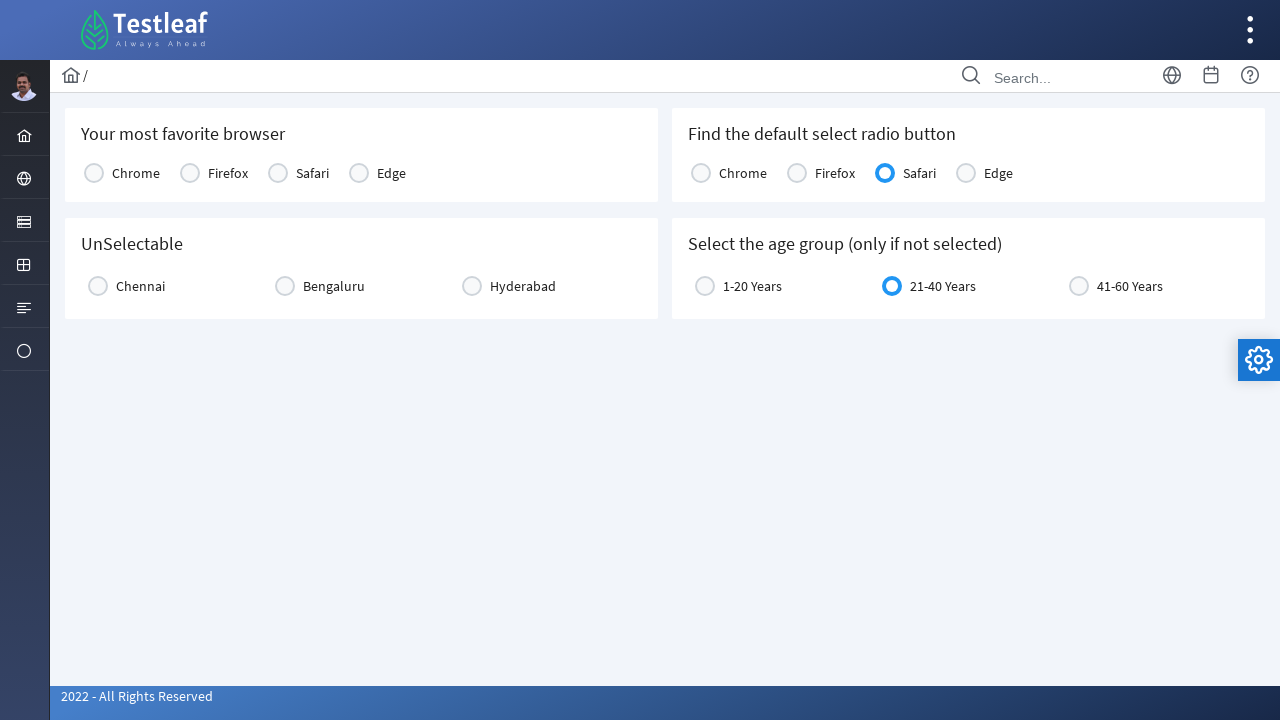

Navigated to radio button test page
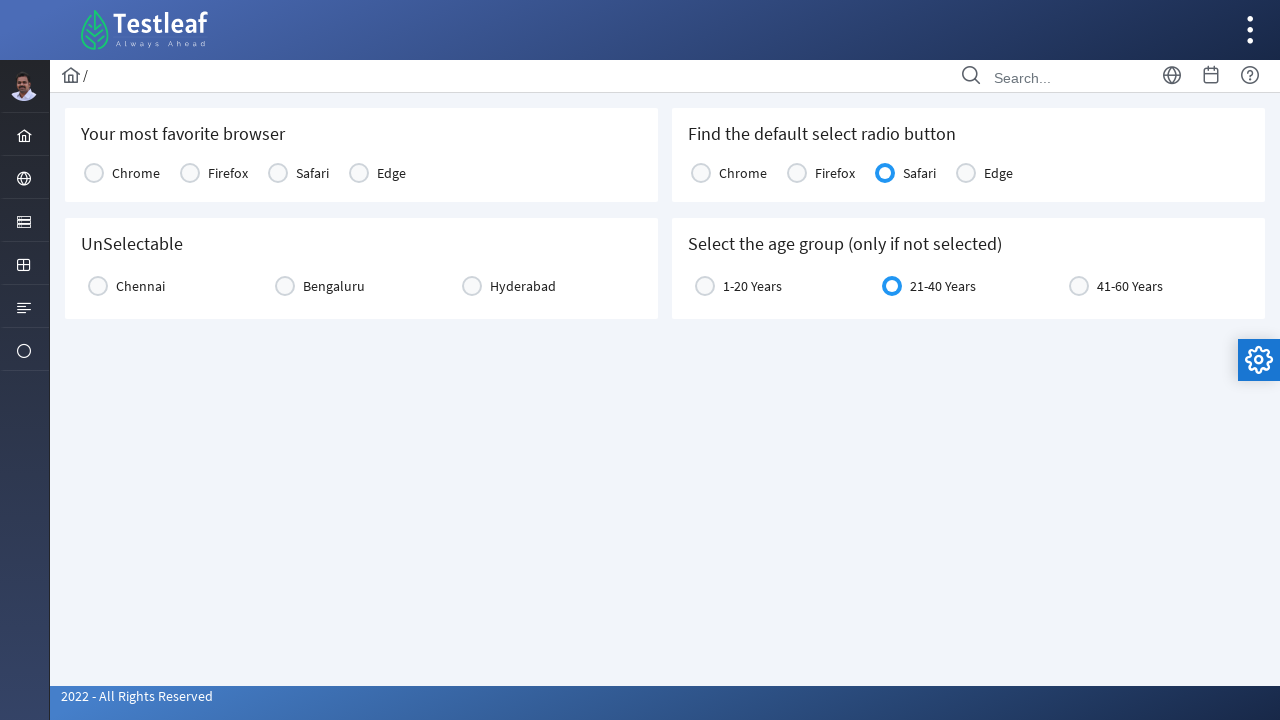

Located unchecked radio button element
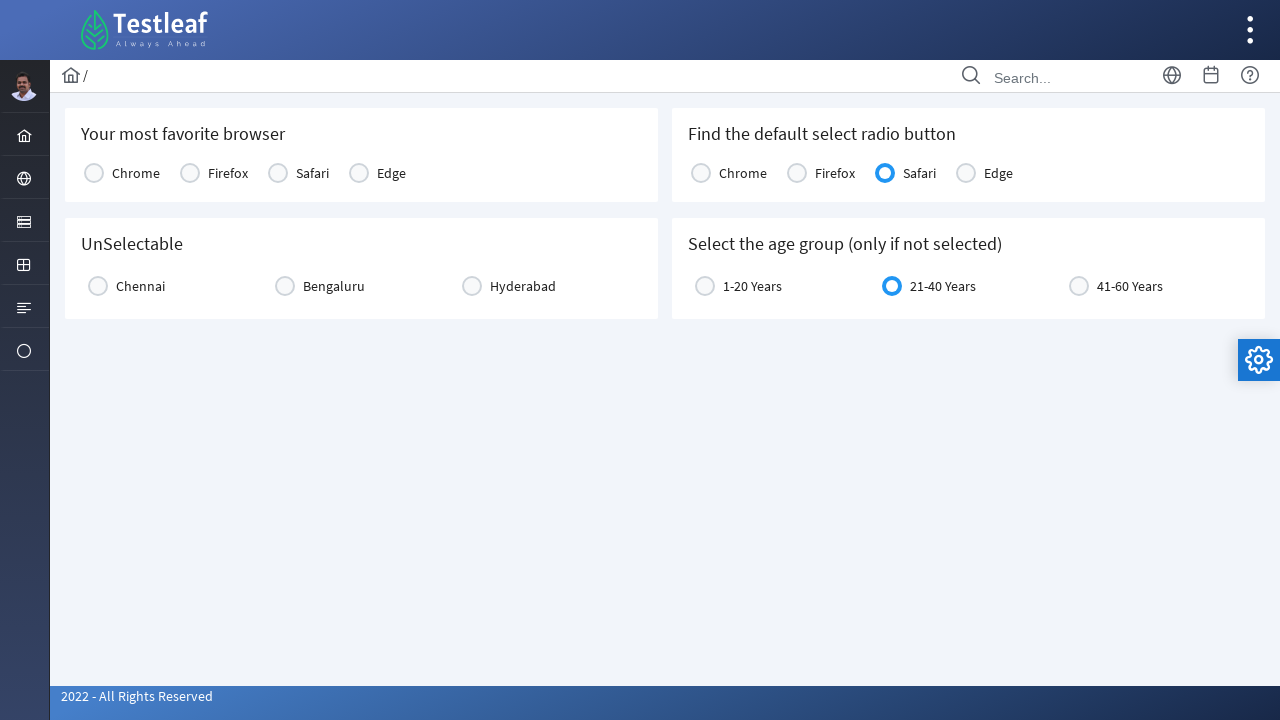

Located checked radio button element
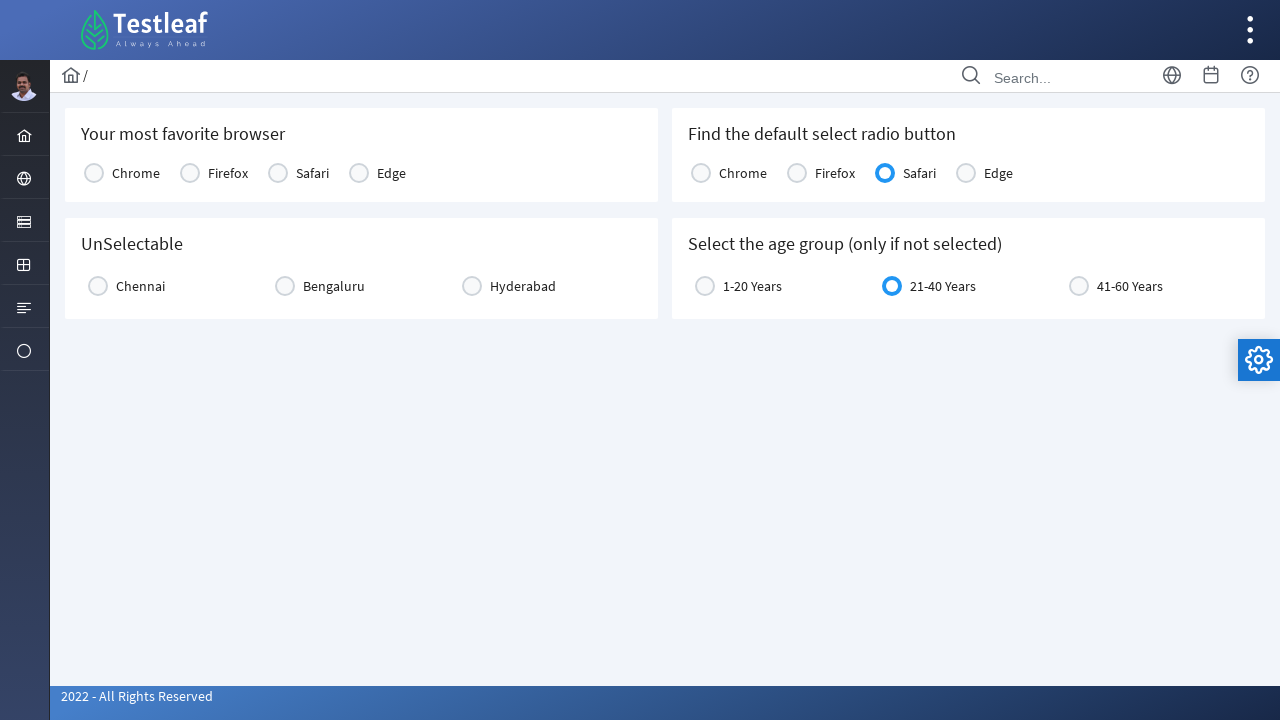

Checked selection status of unchecked radio: True
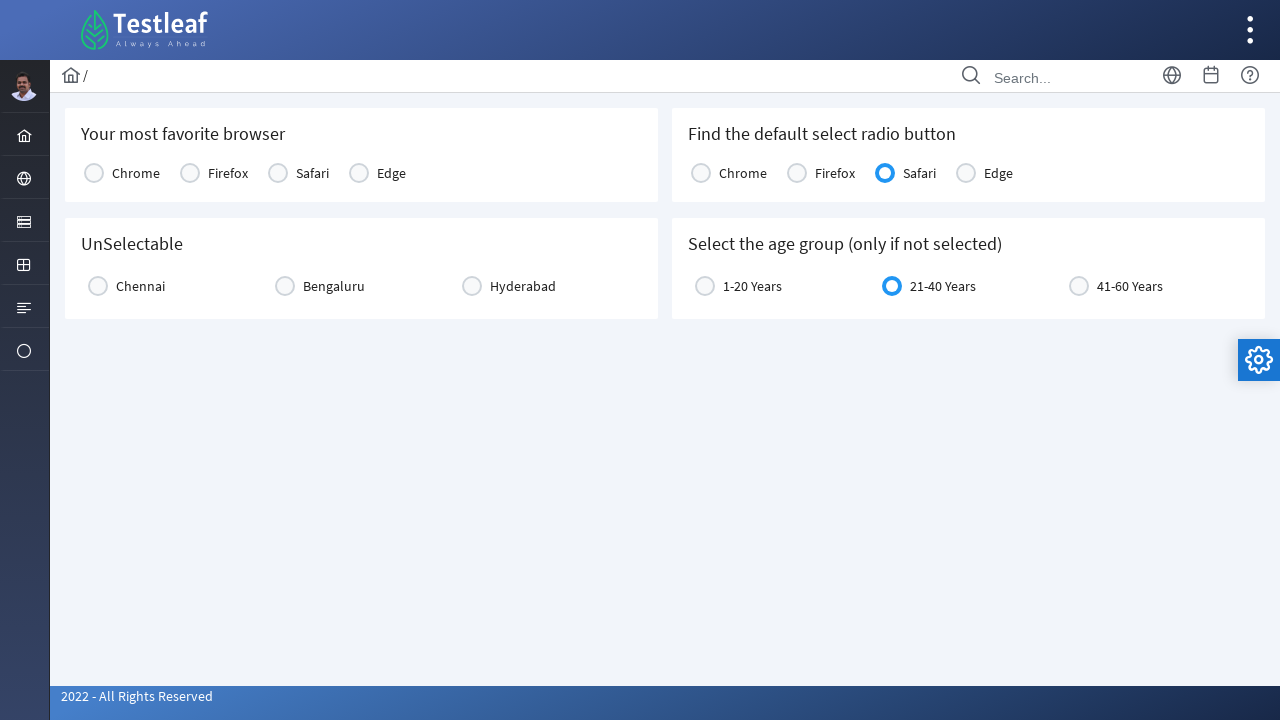

Checked selection status of checked radio: True
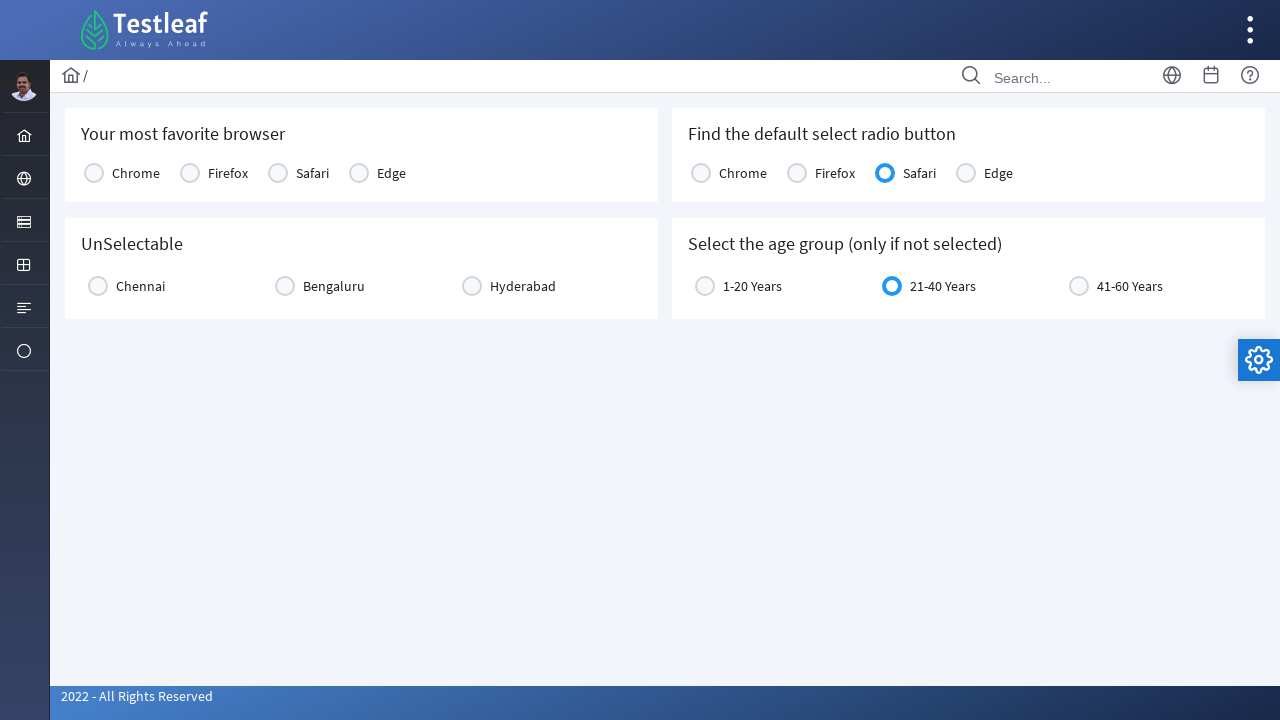

Clicked 'Below 20' radio button to change selection at (705, 286) on xpath=//*[@id='j_idt87:age']/div/div[1]/div/div[2]/span
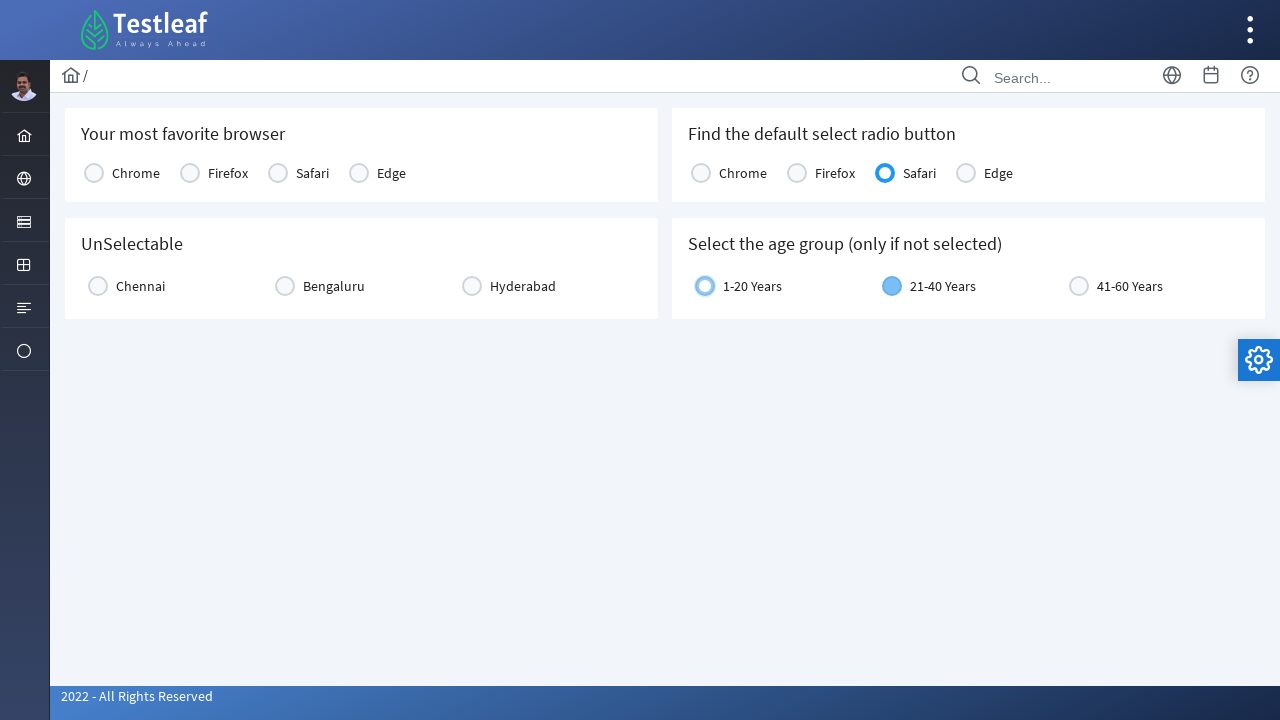

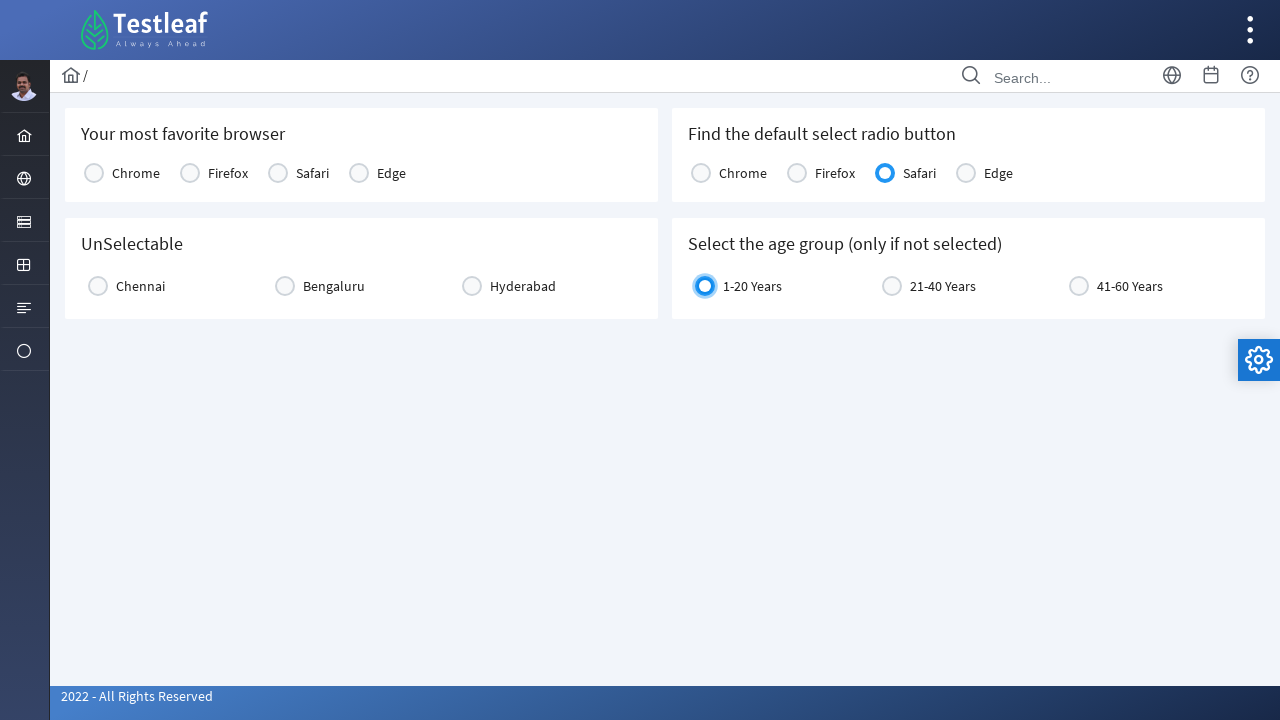